Tests clicking a button that triggers a prompt dialog, entering text, and verifying the result

Starting URL: https://demoqa.com/alerts

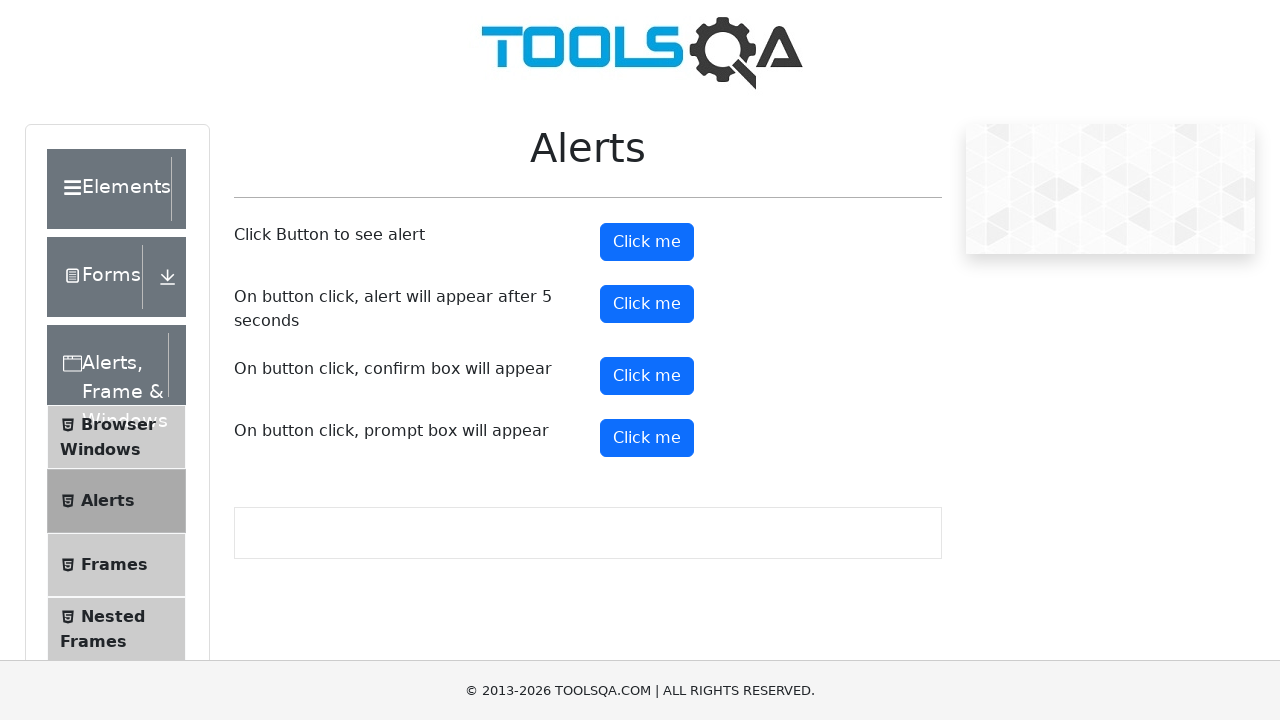

Set up dialog handler to accept prompt with text 'Marvin Gaylord'
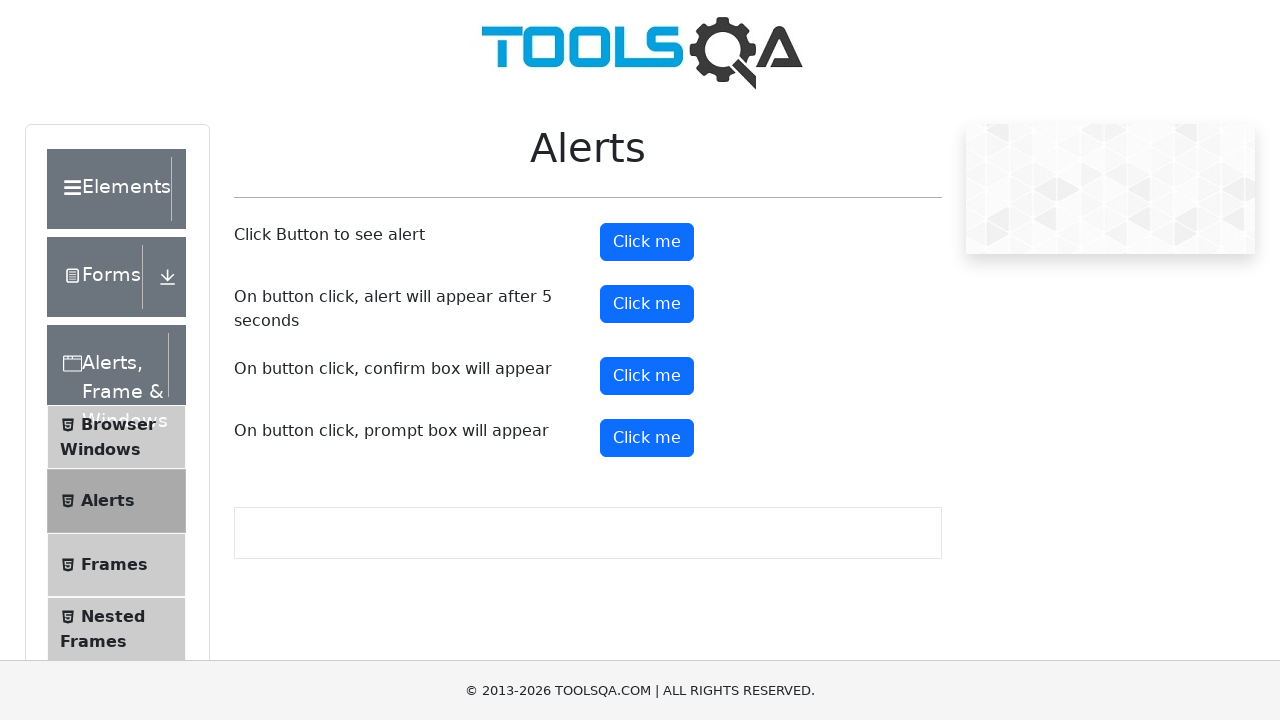

Clicked prompt button to trigger alert dialog at (647, 438) on #promtButton
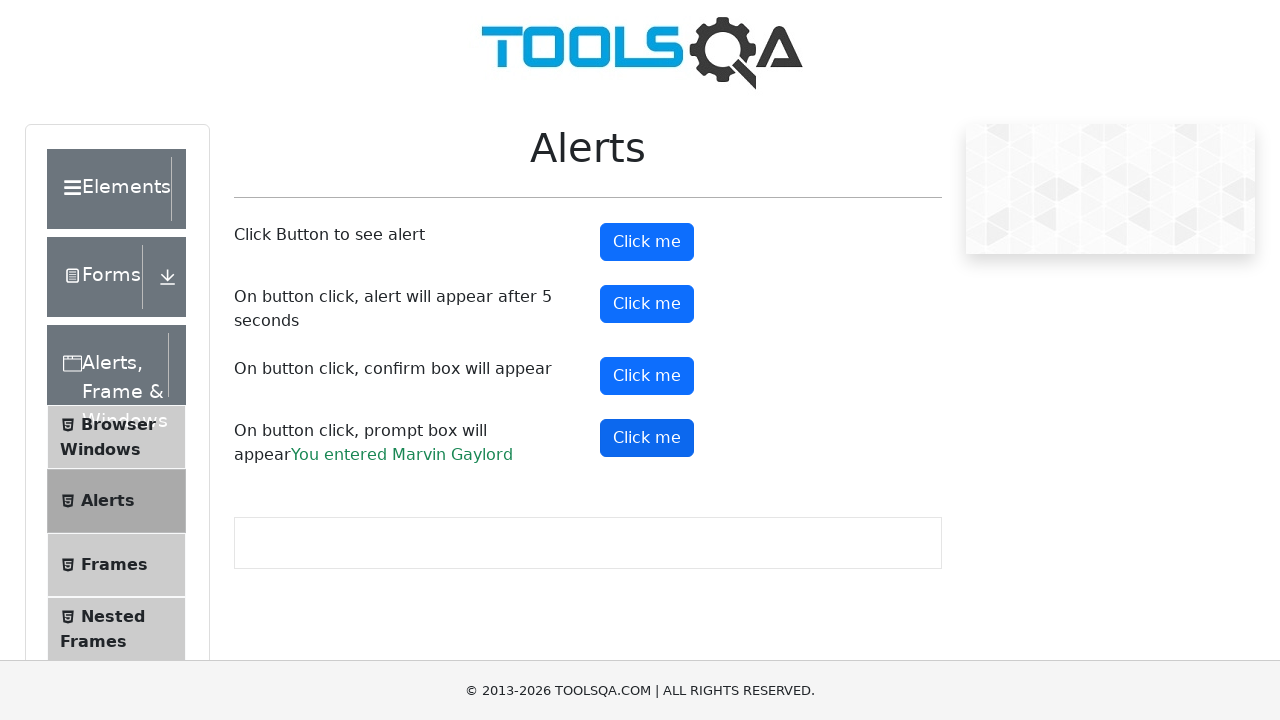

Verified prompt result element is displayed with entered text
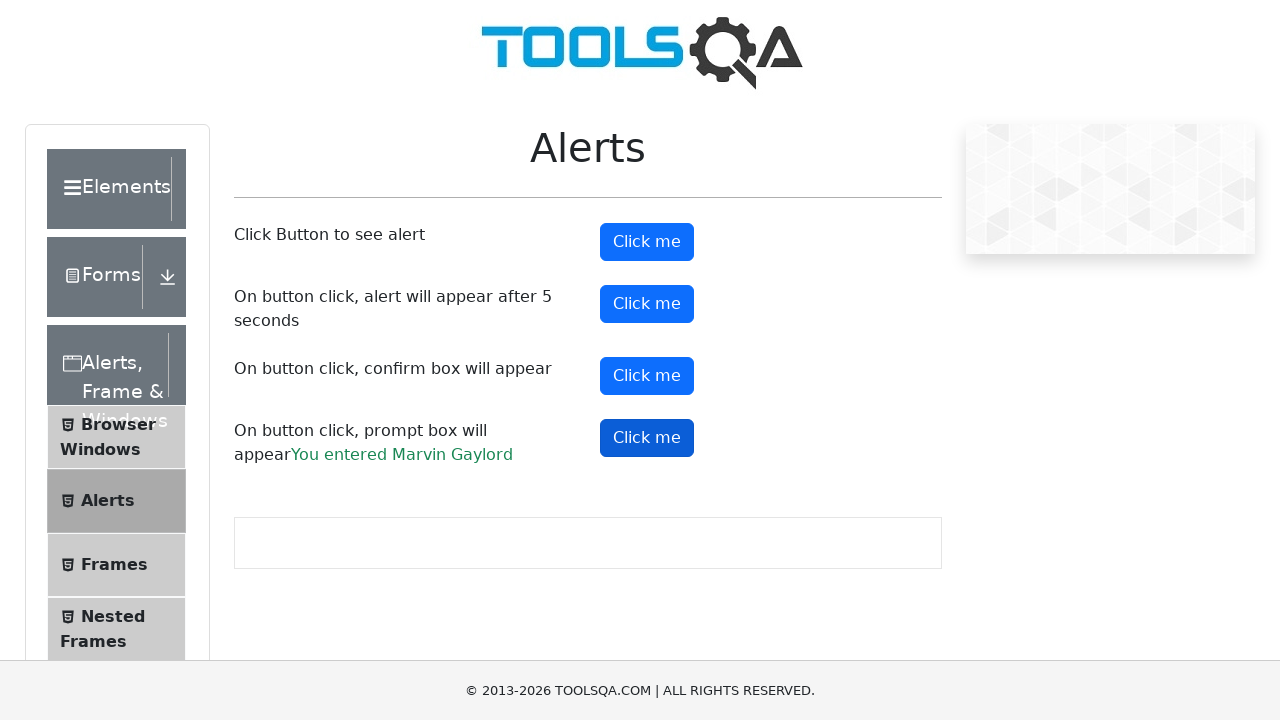

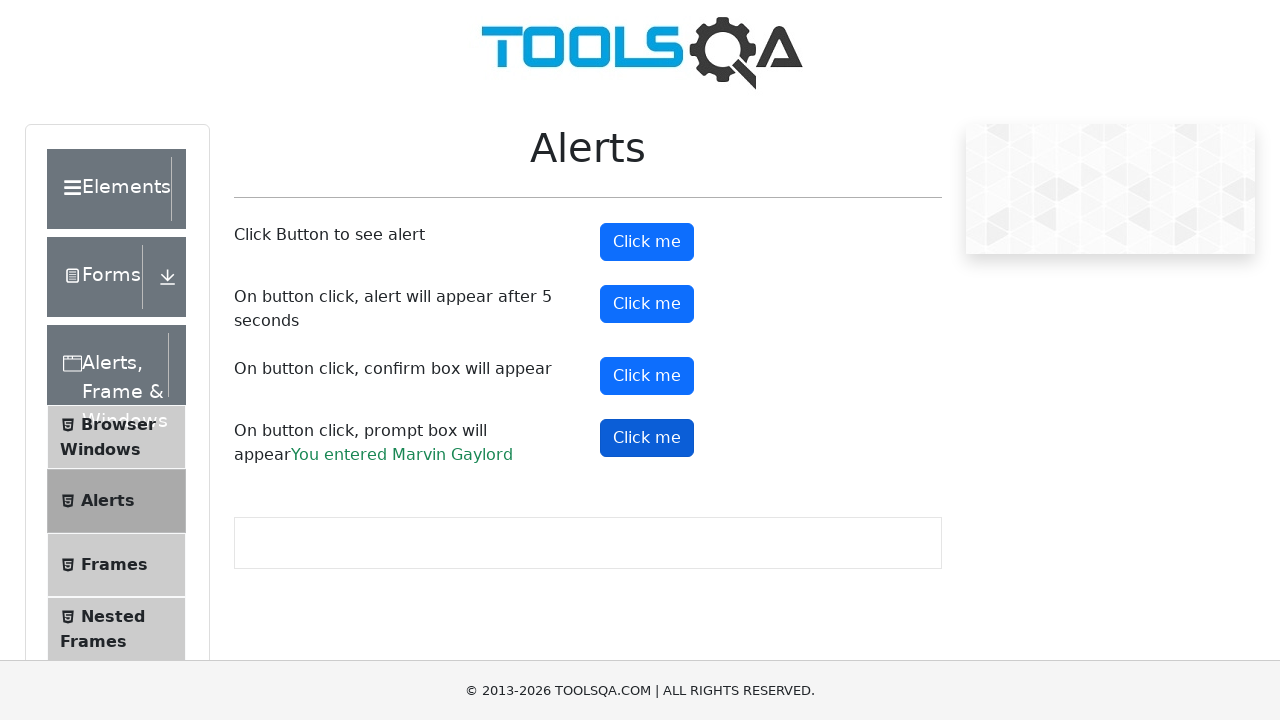